Tests popup window handling by clicking a link to open a popup window, switching to it, closing the popup, and then switching back to the main window

Starting URL: https://omayo.blogspot.com/

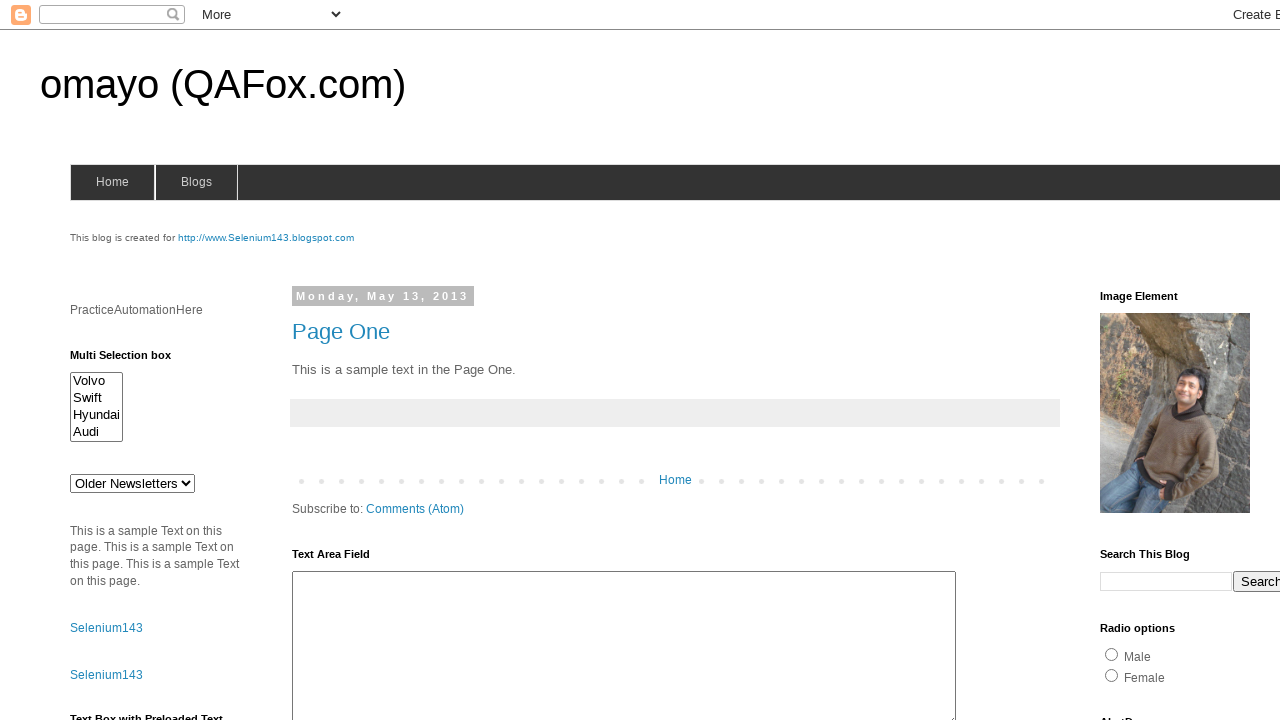

Clicked 'Open a popup window' link at (132, 360) on text=Open a popup window
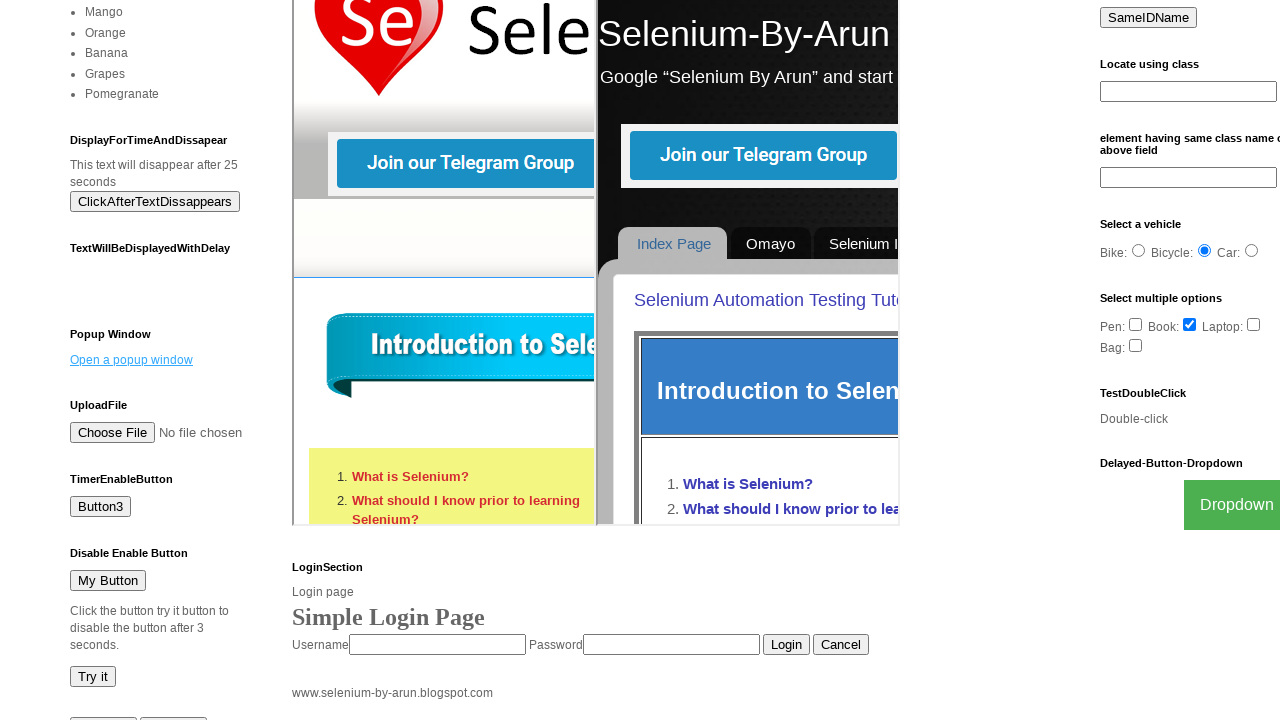

Popup window opened and captured
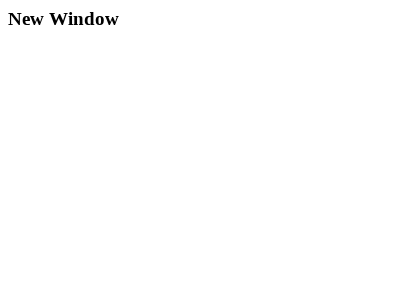

Popup window finished loading
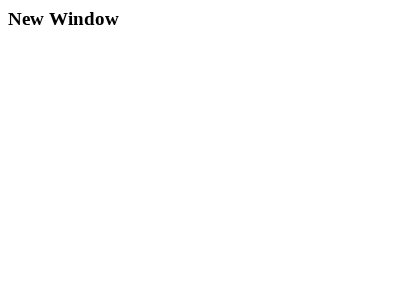

Closed the popup window
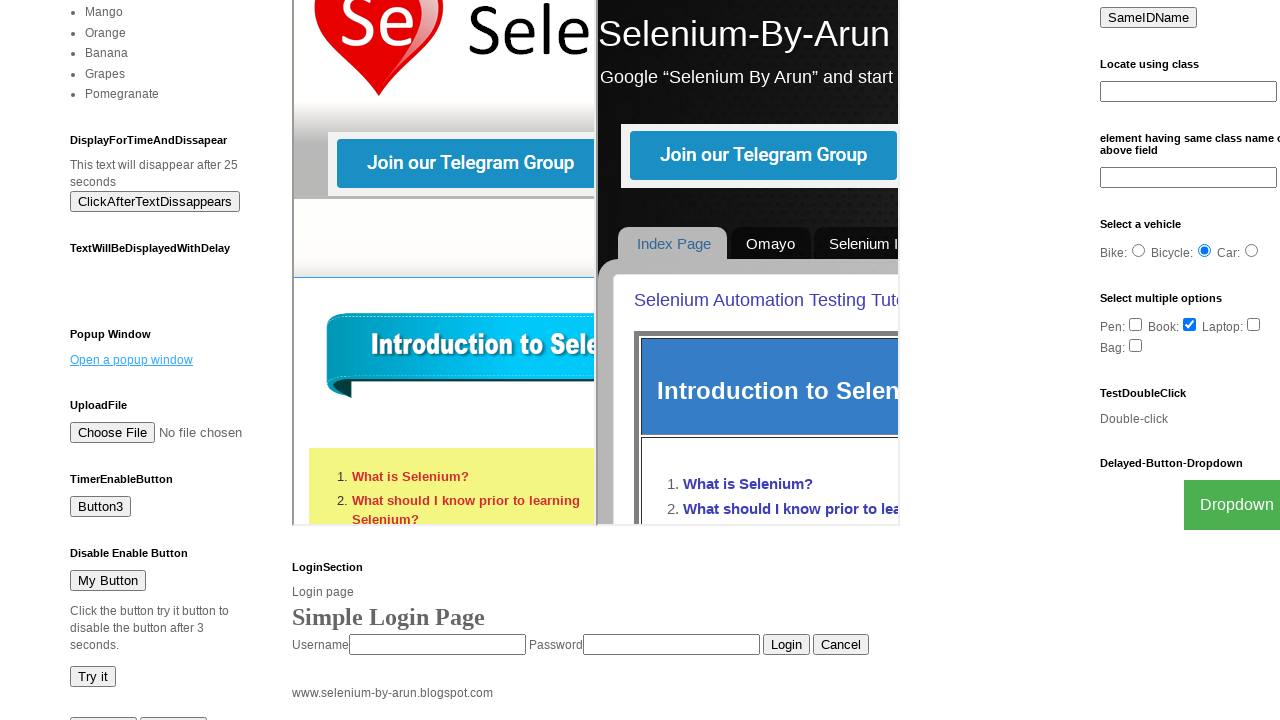

Verified main page is still accessible after popup closed
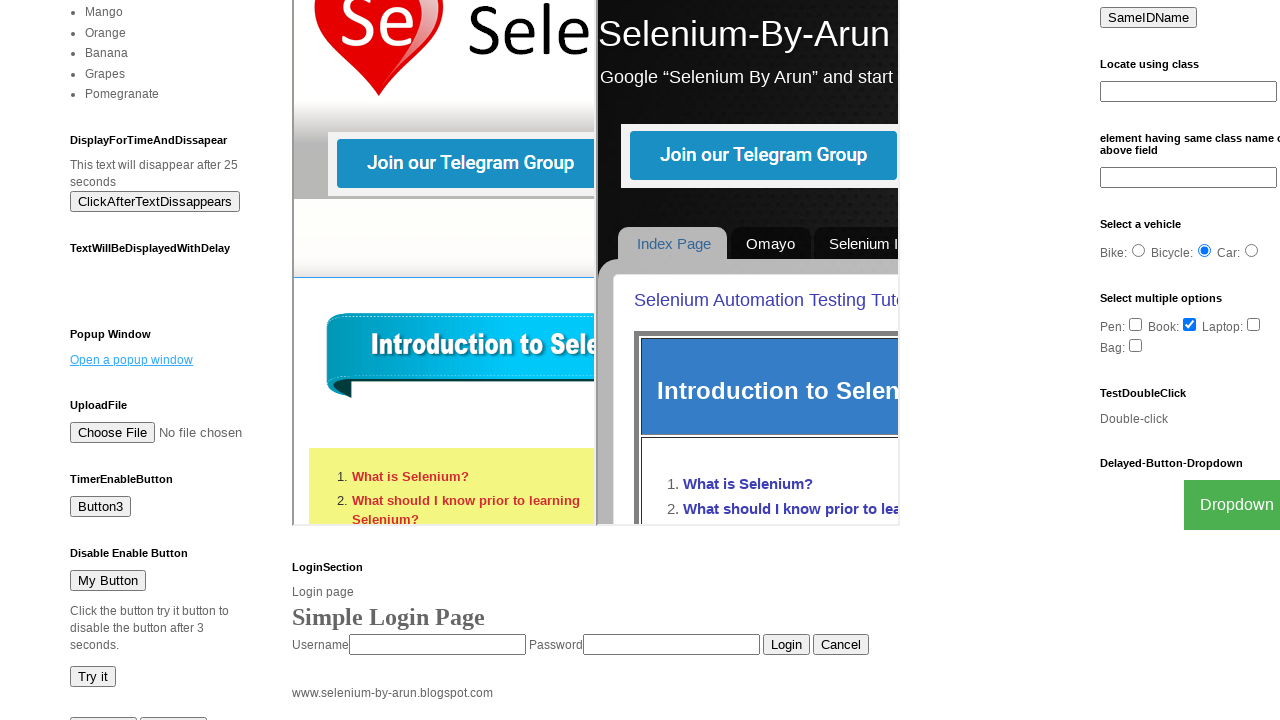

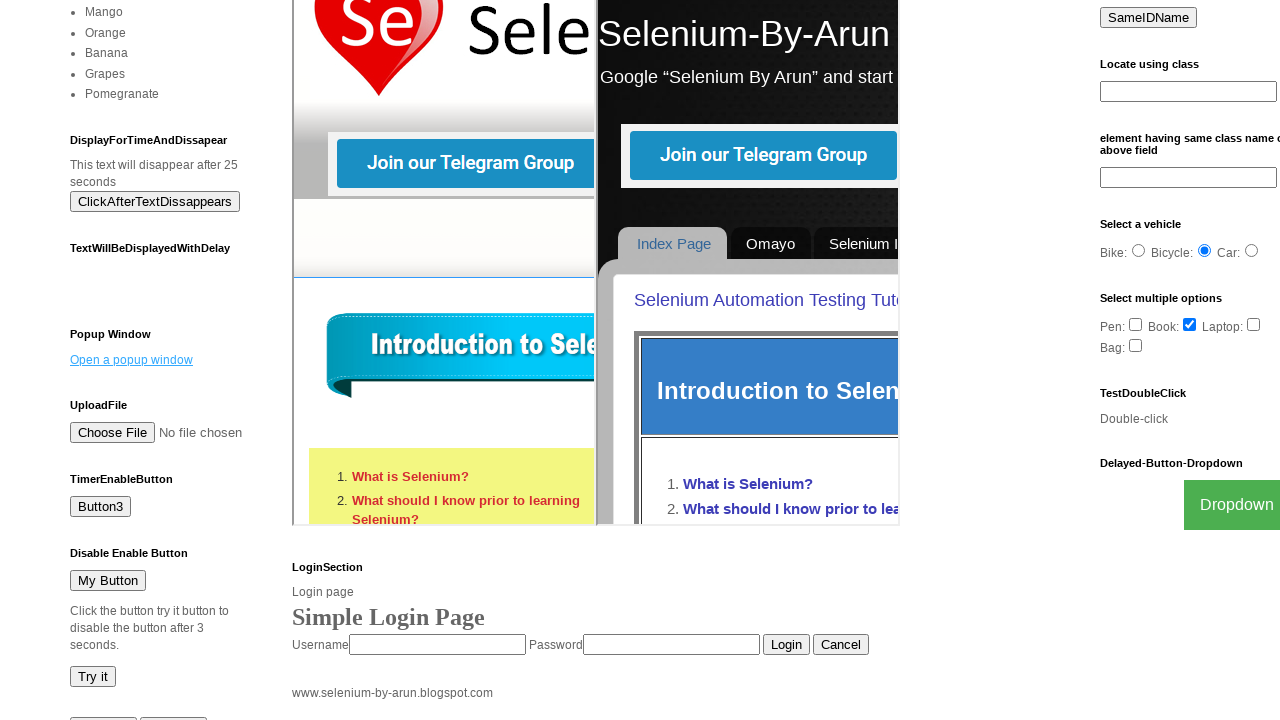